Tests JavaScript prompt alert functionality by clicking a button to trigger a prompt, entering text, and verifying the result is displayed on the page

Starting URL: https://www.w3schools.com/js/tryit.asp?filename=tryjs_prompt

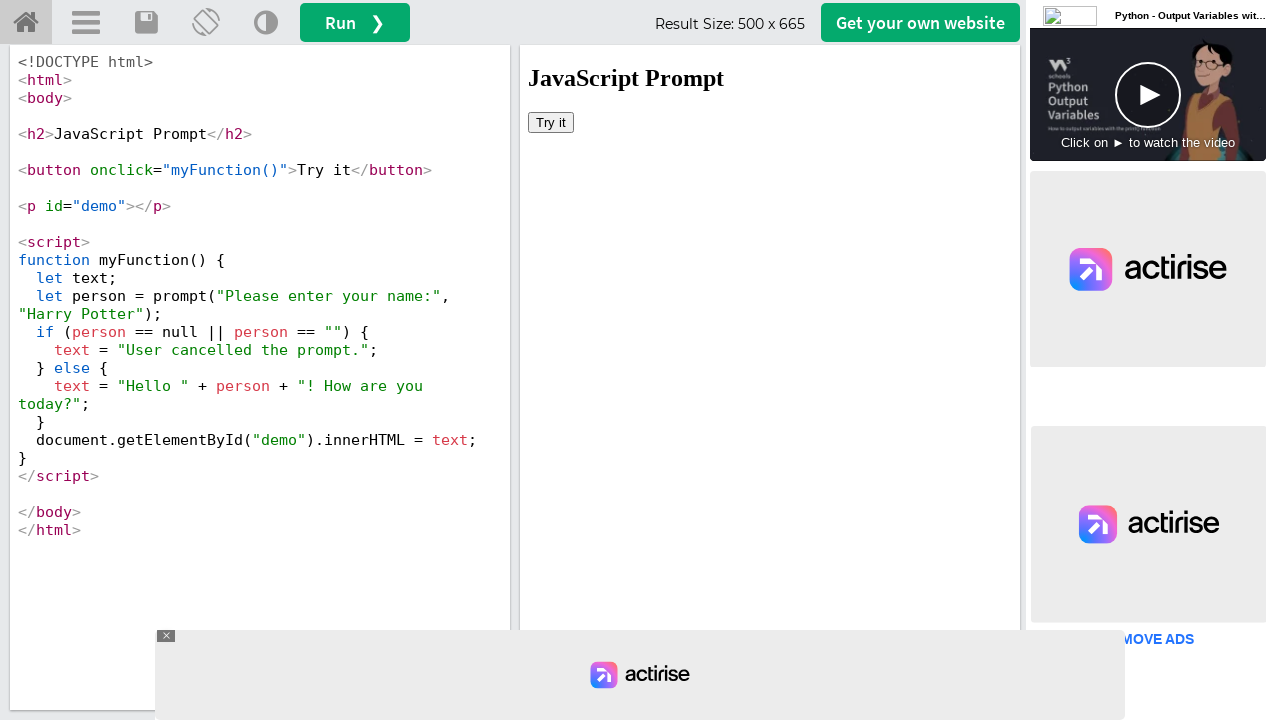

Located iframe containing the demo
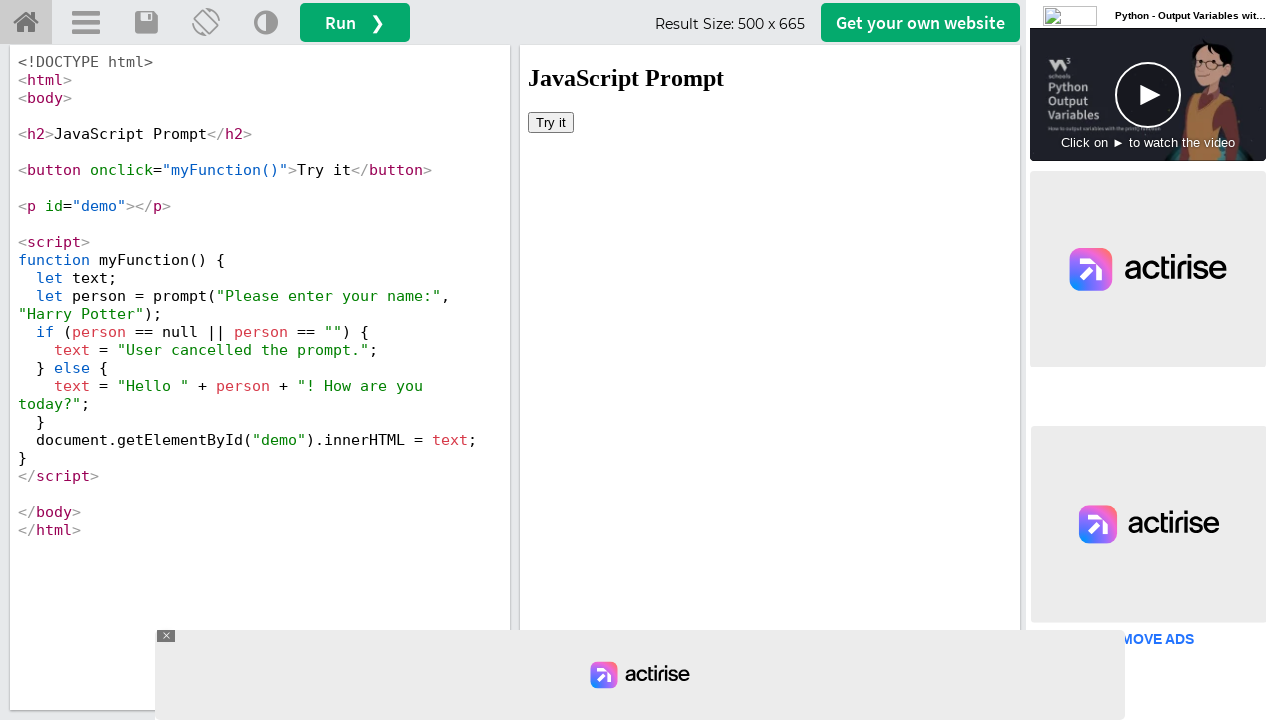

Located body element within iframe
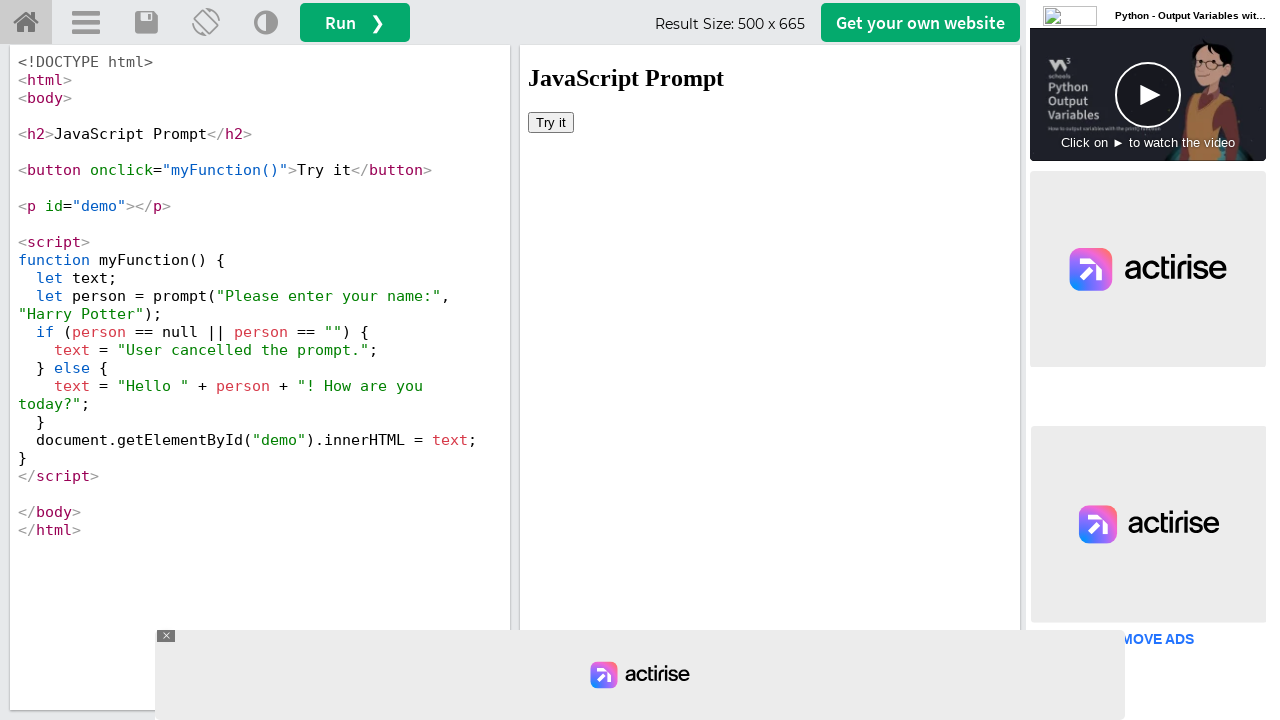

Clicked button to trigger prompt alert at (551, 122) on iframe#iframeResult >> internal:control=enter-frame >> button[onclick='myFunctio
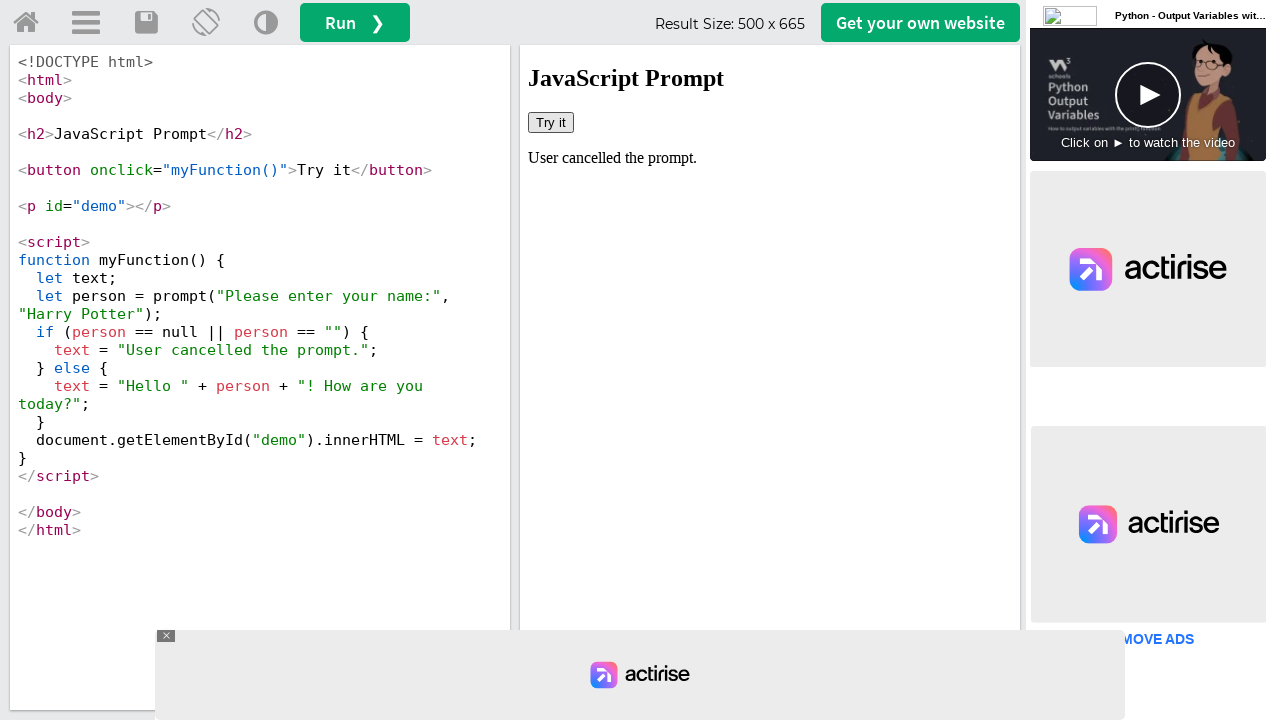

Set up dialog handler to accept prompt with text 'Sreelekshmi'
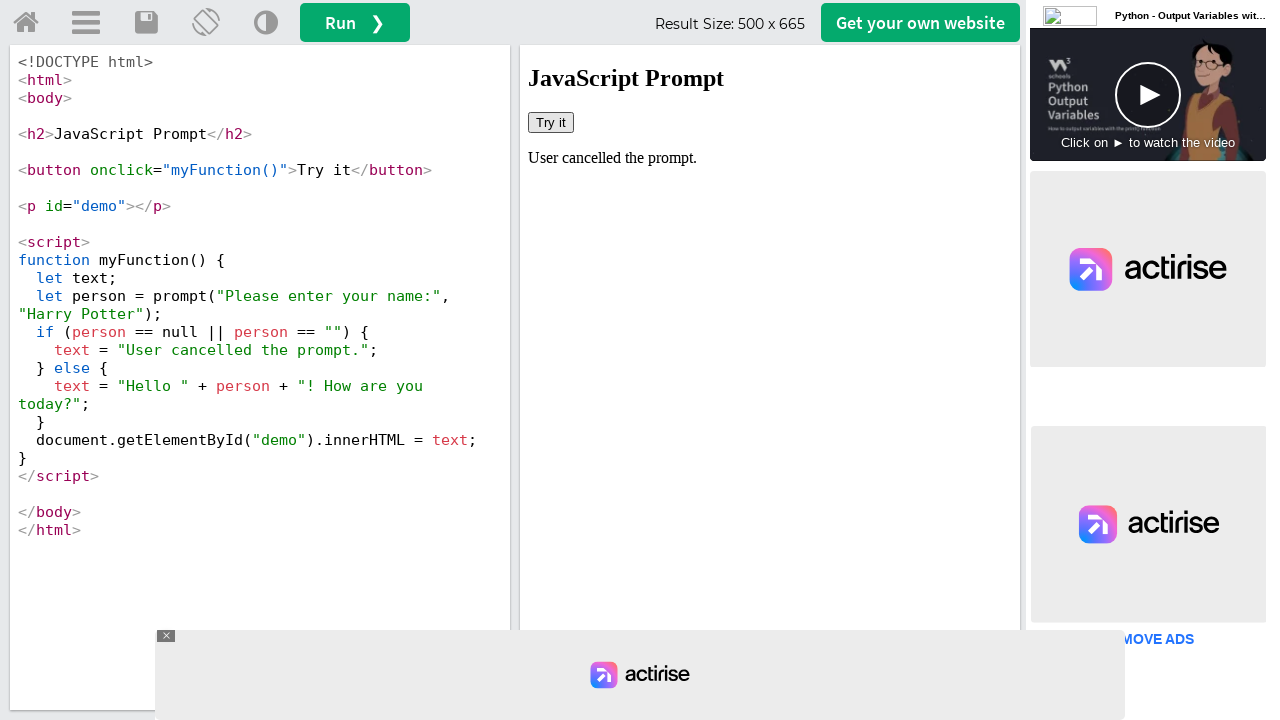

Retrieved text content from demo paragraph element
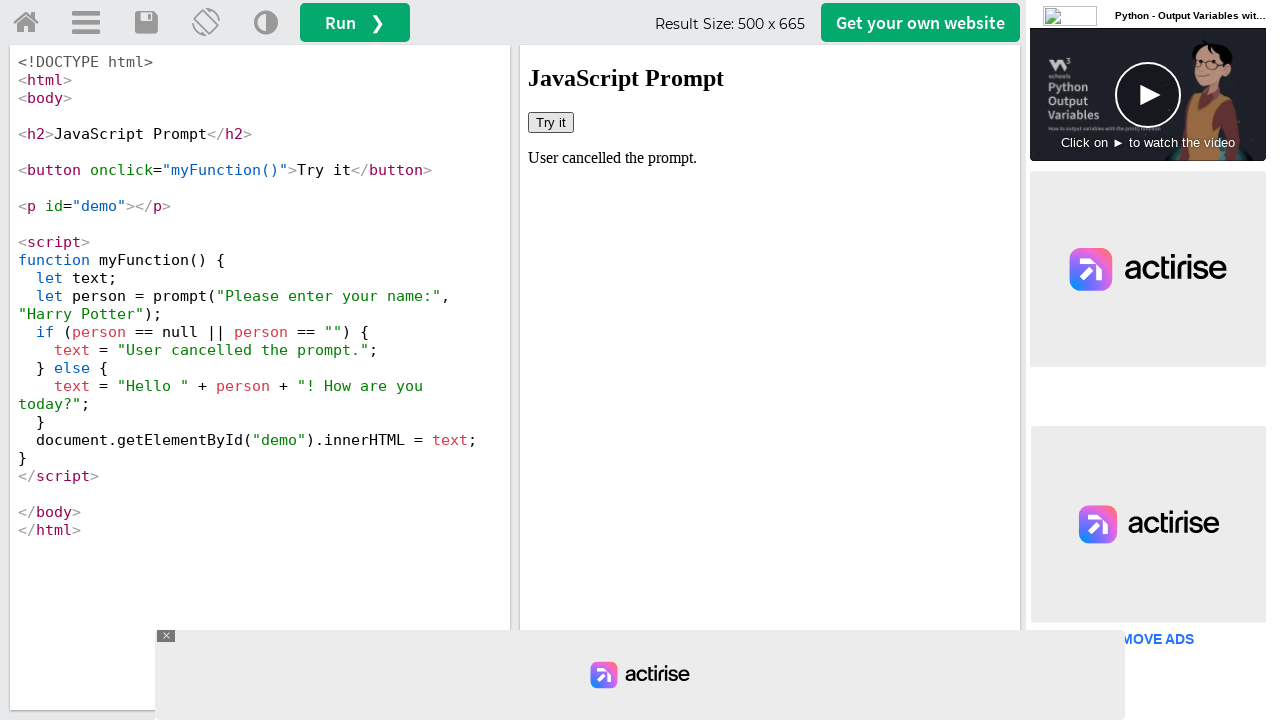

Printed alert text result: User cancelled the prompt.
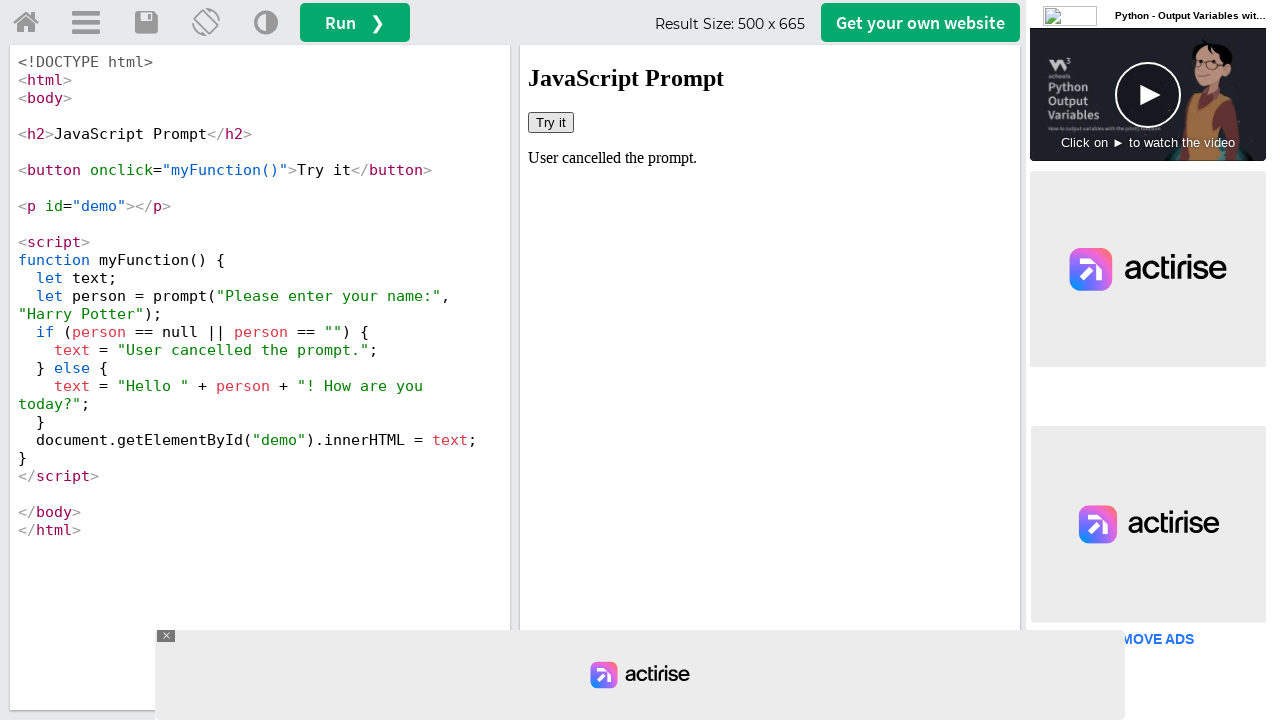

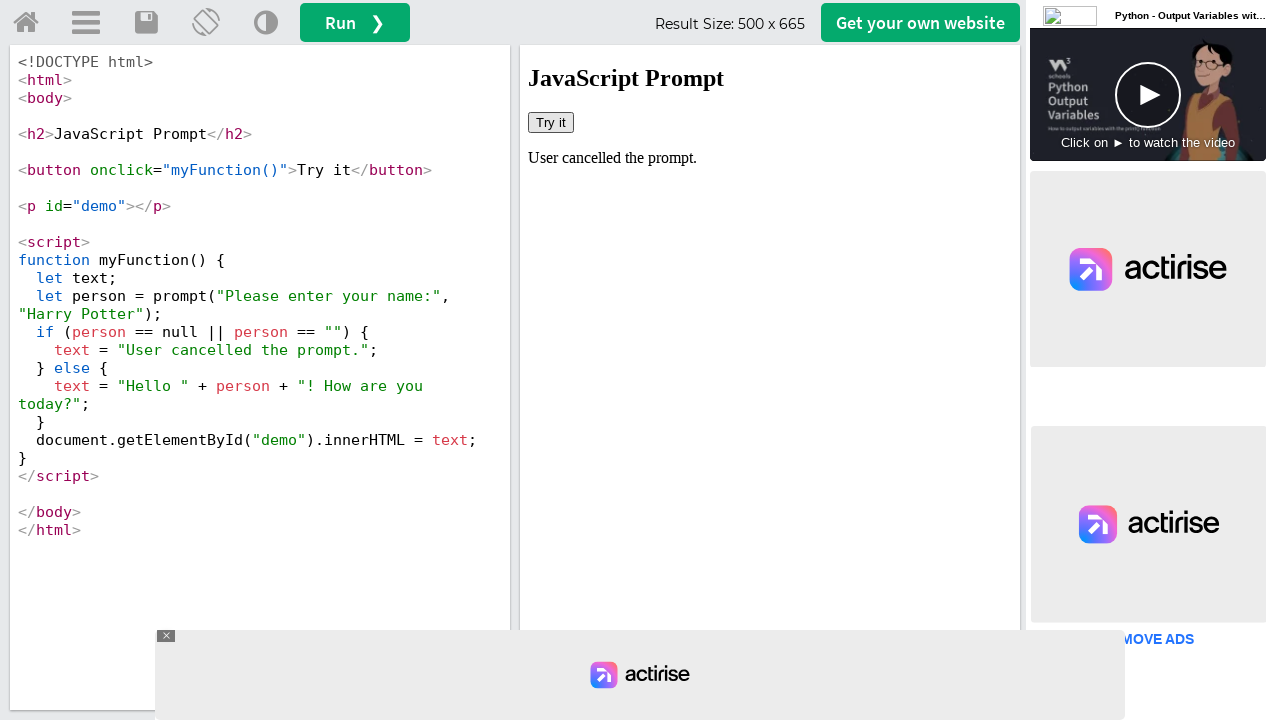